Tests file upload functionality on a registration page by uploading a file to a profile input, then hovers over a tooltip element.

Starting URL: https://material.playwrightvn.com/01-xpath-register-page.html

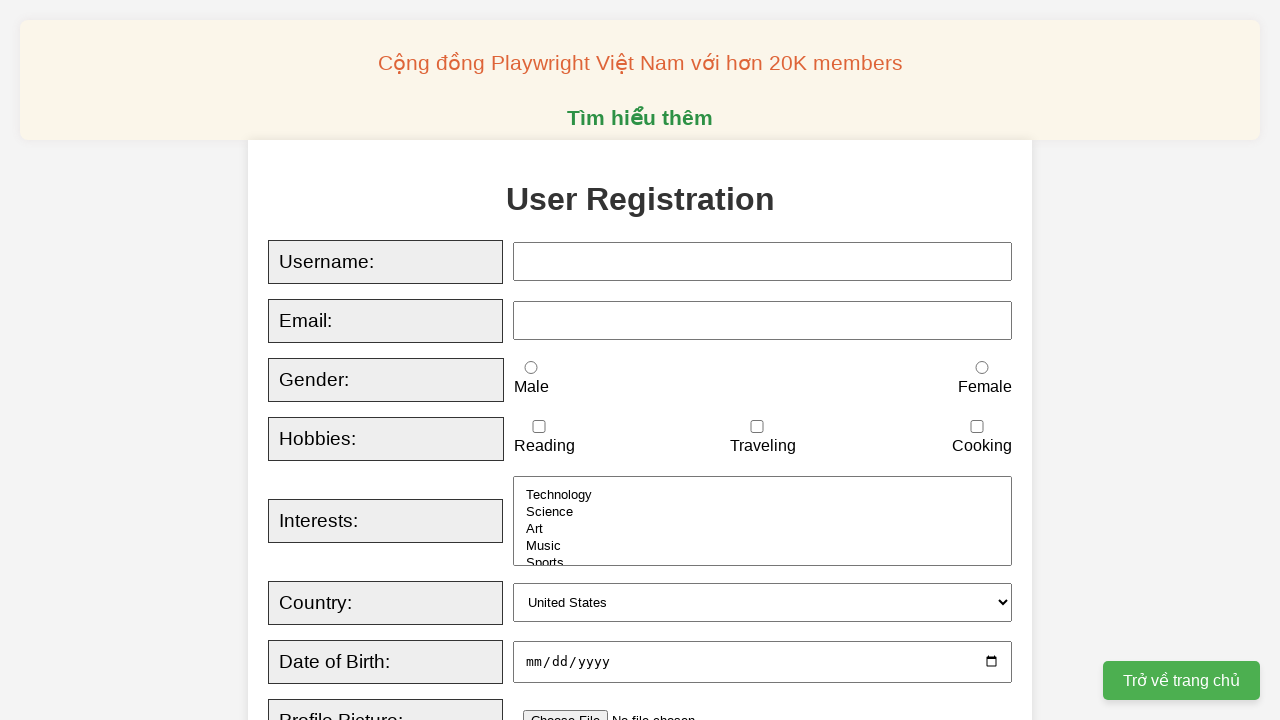

Uploaded file to profile input field
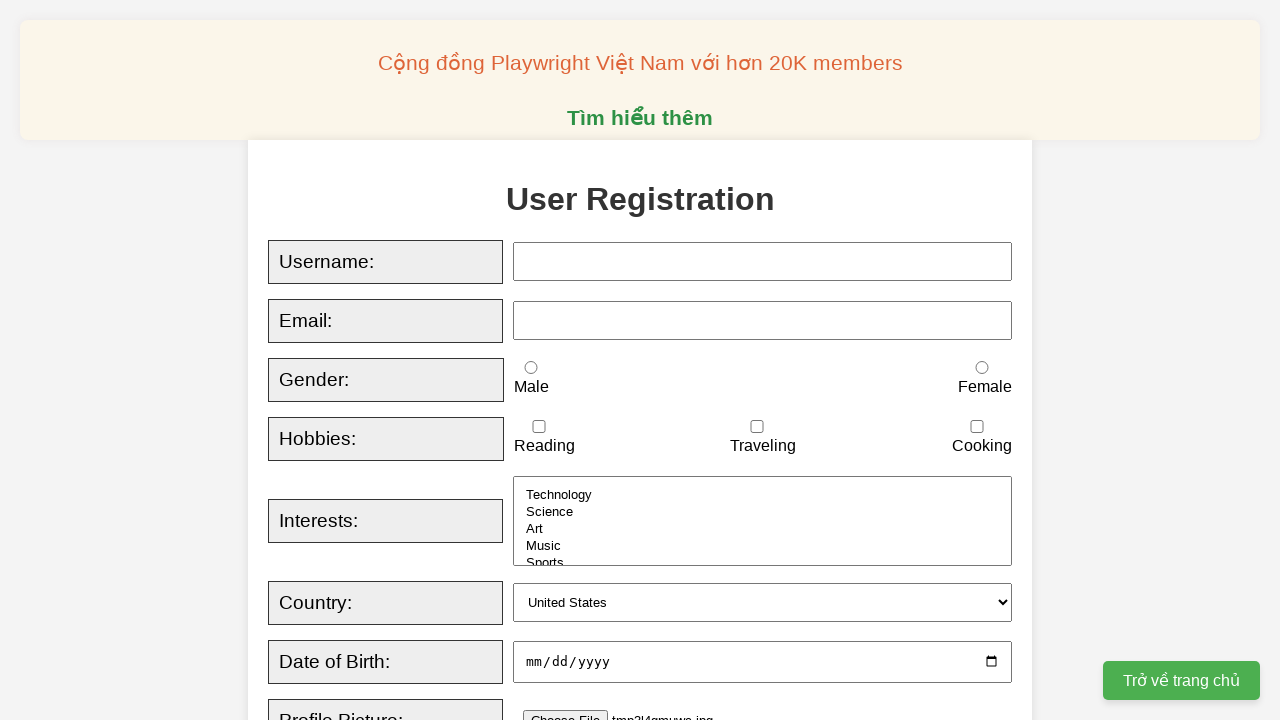

Hovered over tooltip element at (566, 360) on xpath=//div[@class='tooltip']
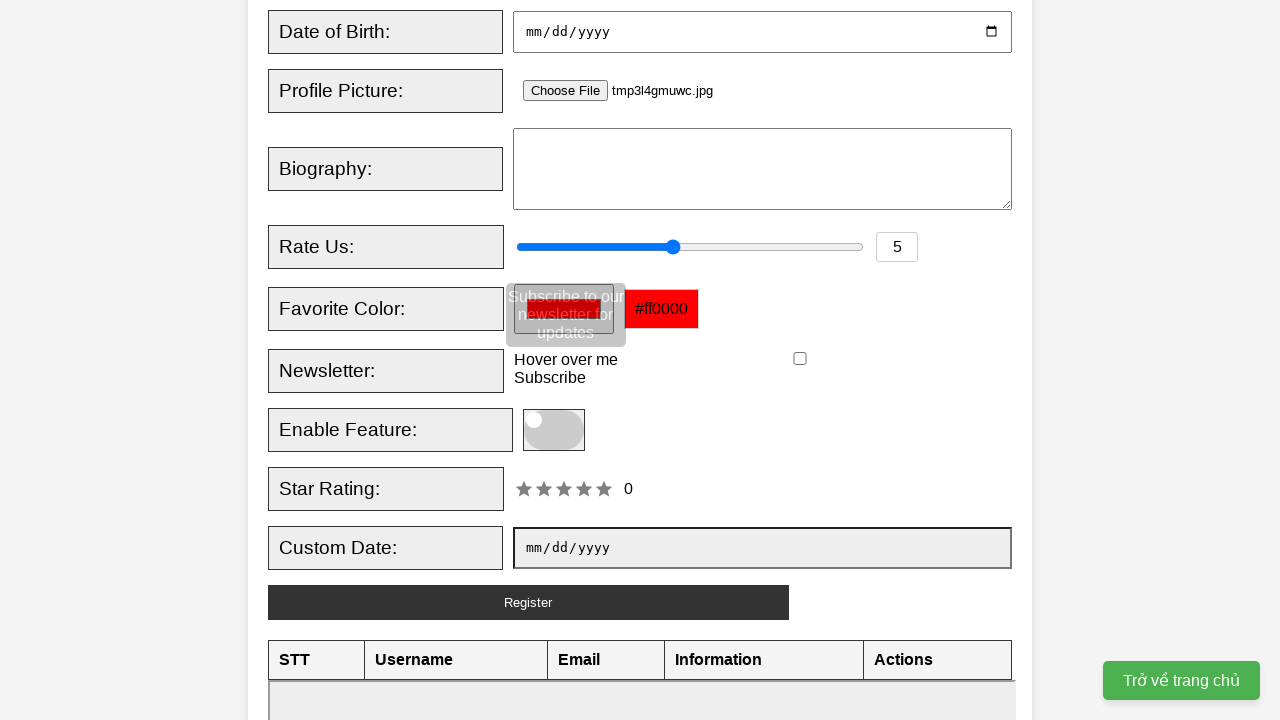

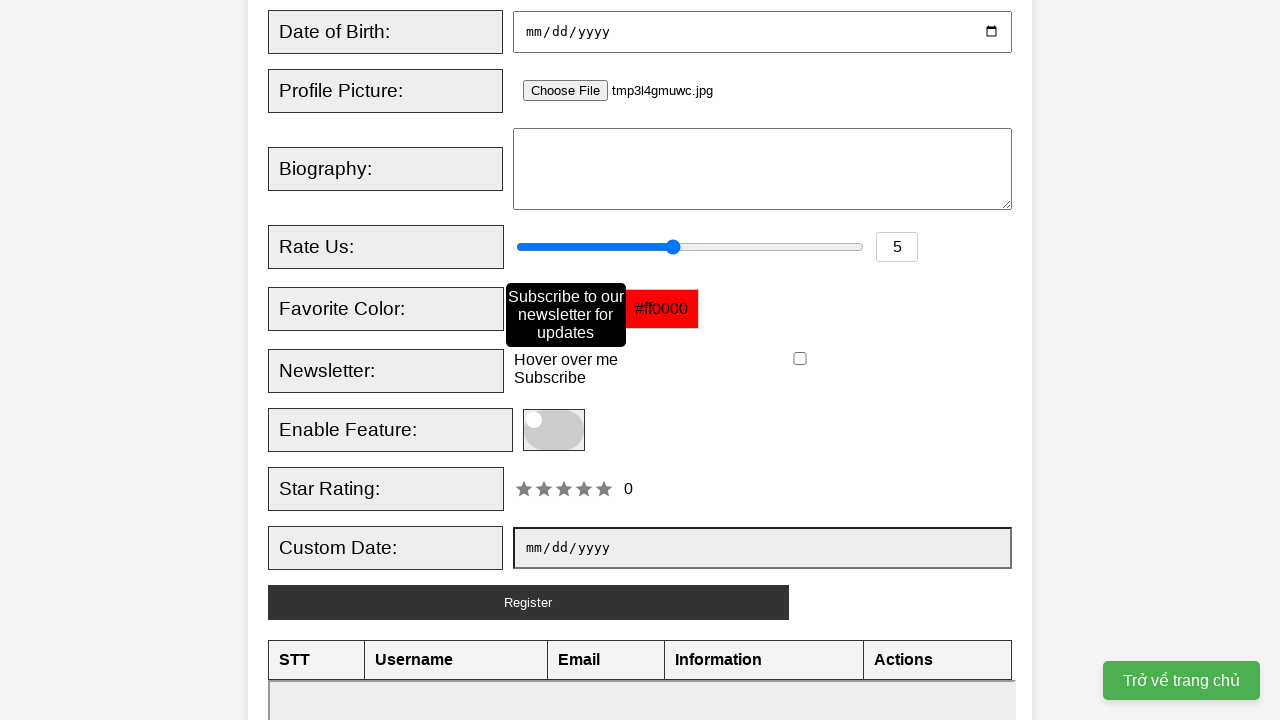